Visits BStackDemo e-commerce site, adds a product to cart, and verifies the cart displays the correct product.

Starting URL: https://www.bstackdemo.com

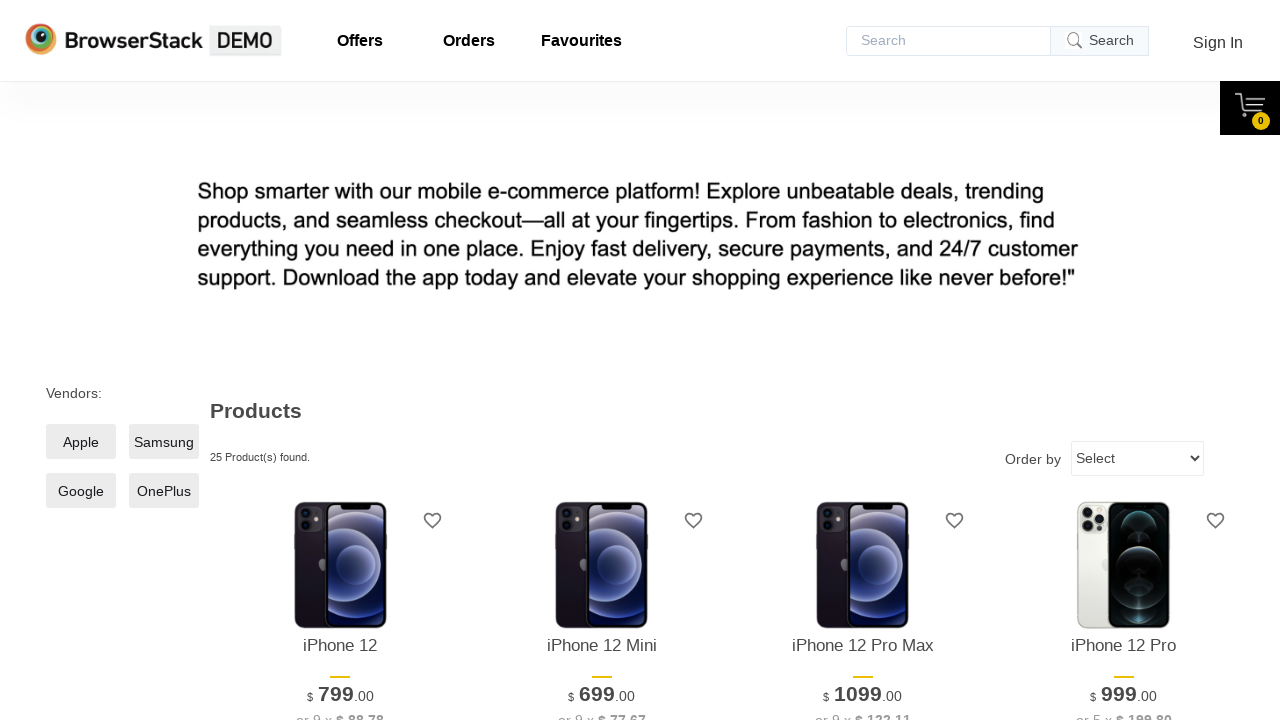

Retrieved first product text from product listing
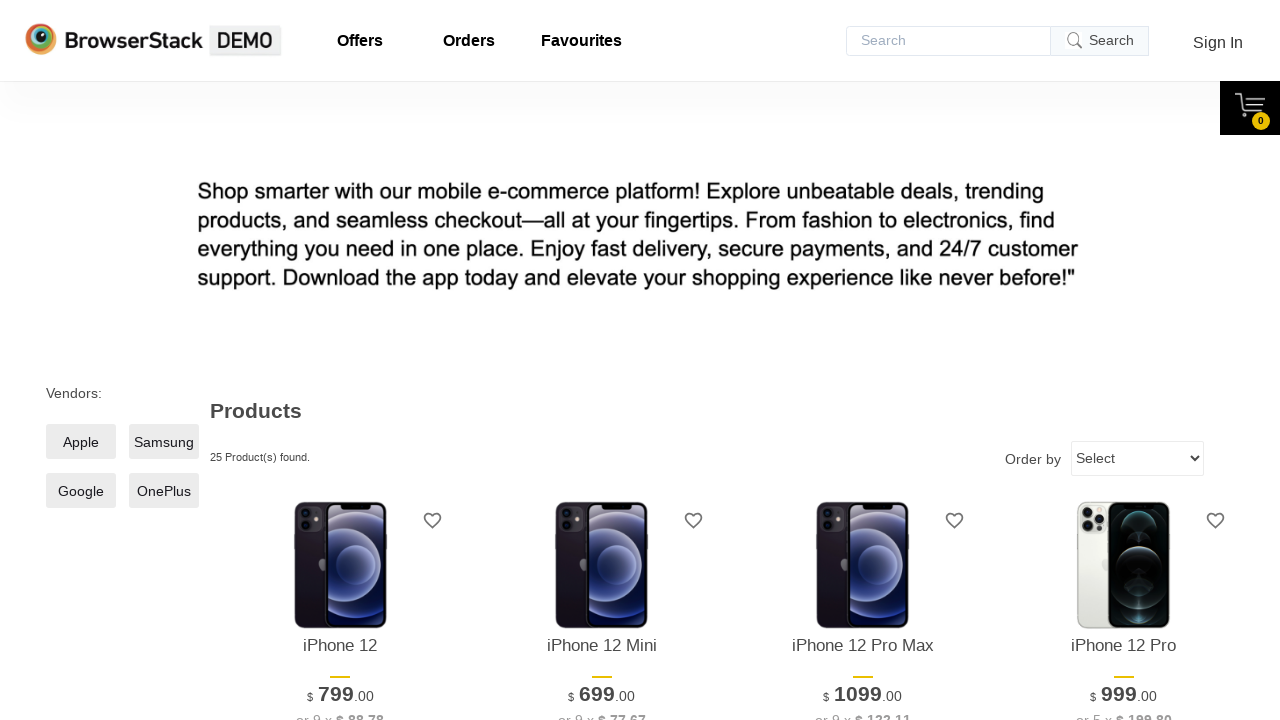

Clicked add to cart button for first product at (340, 361) on xpath=//*[@id='1']/div[4]
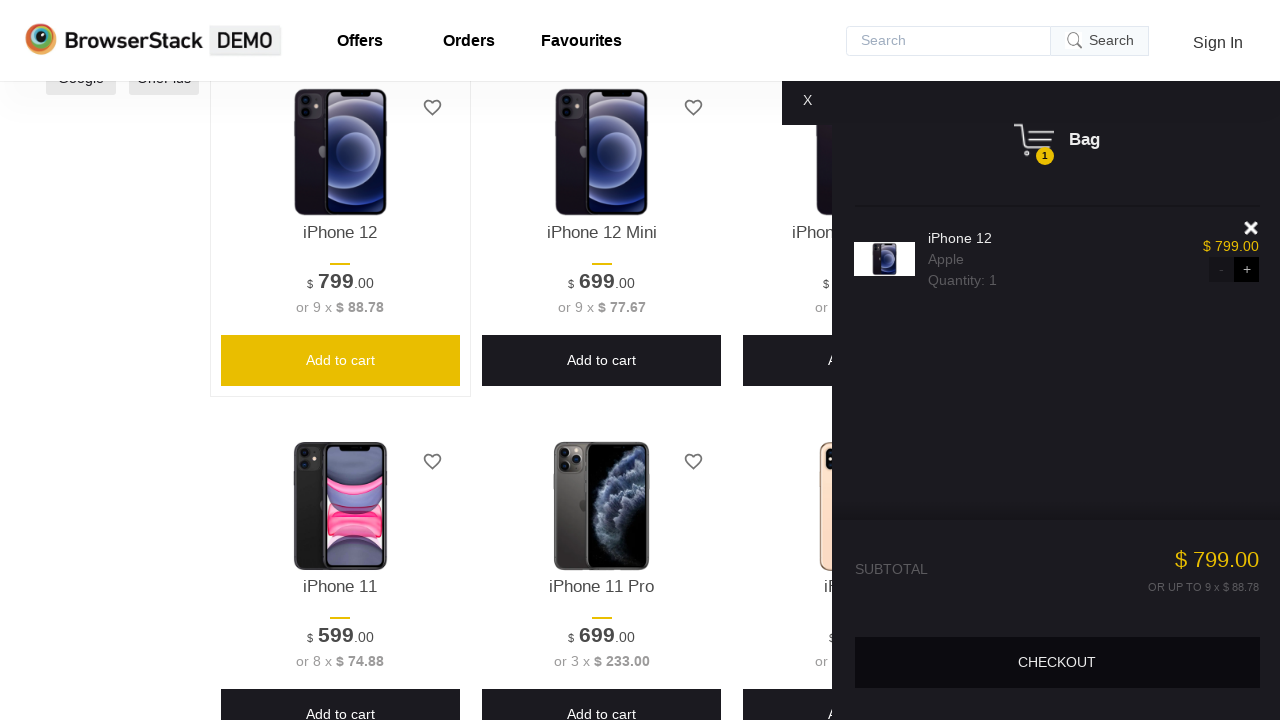

Cart content loaded and displayed
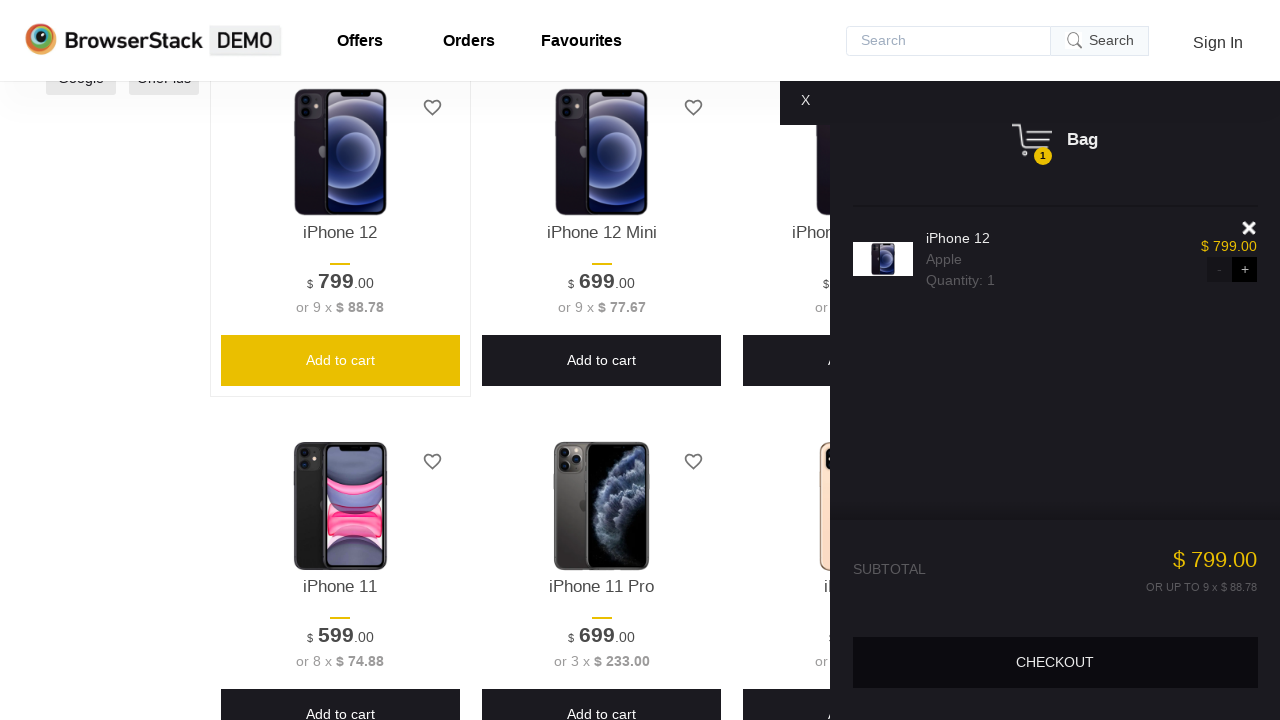

Retrieved product text from cart
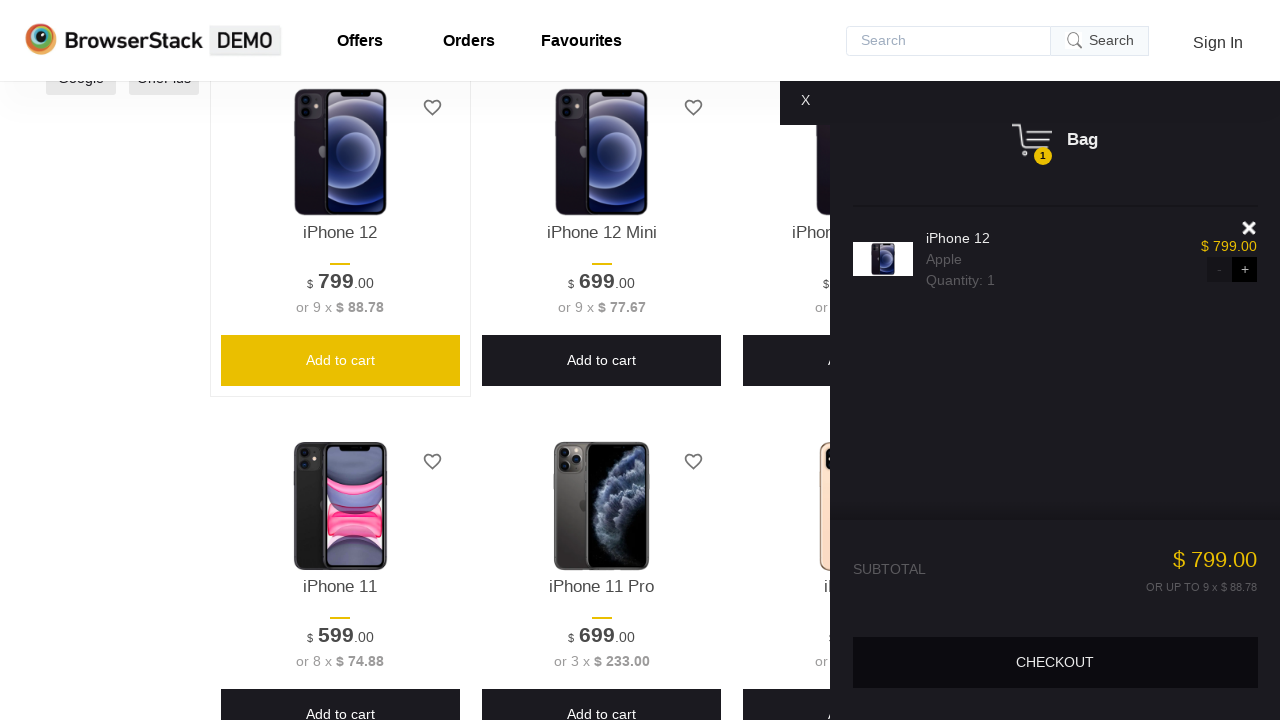

Verified that cart product matches the product added from listing
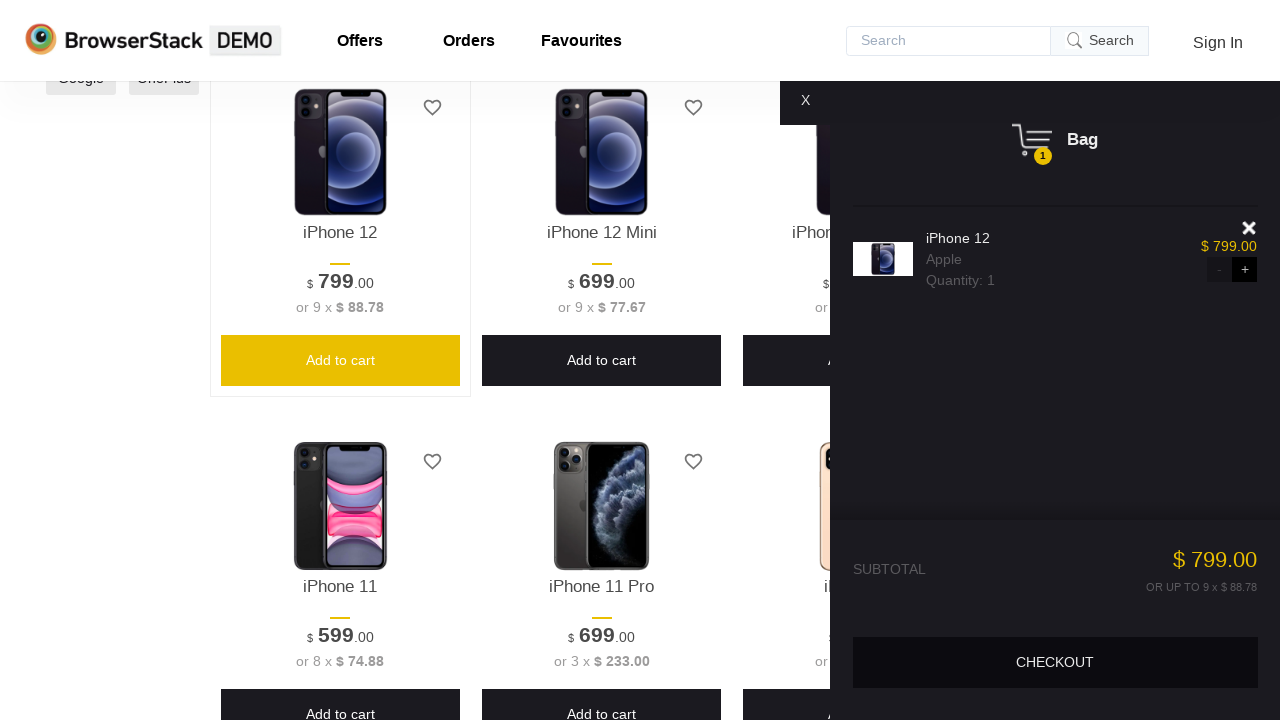

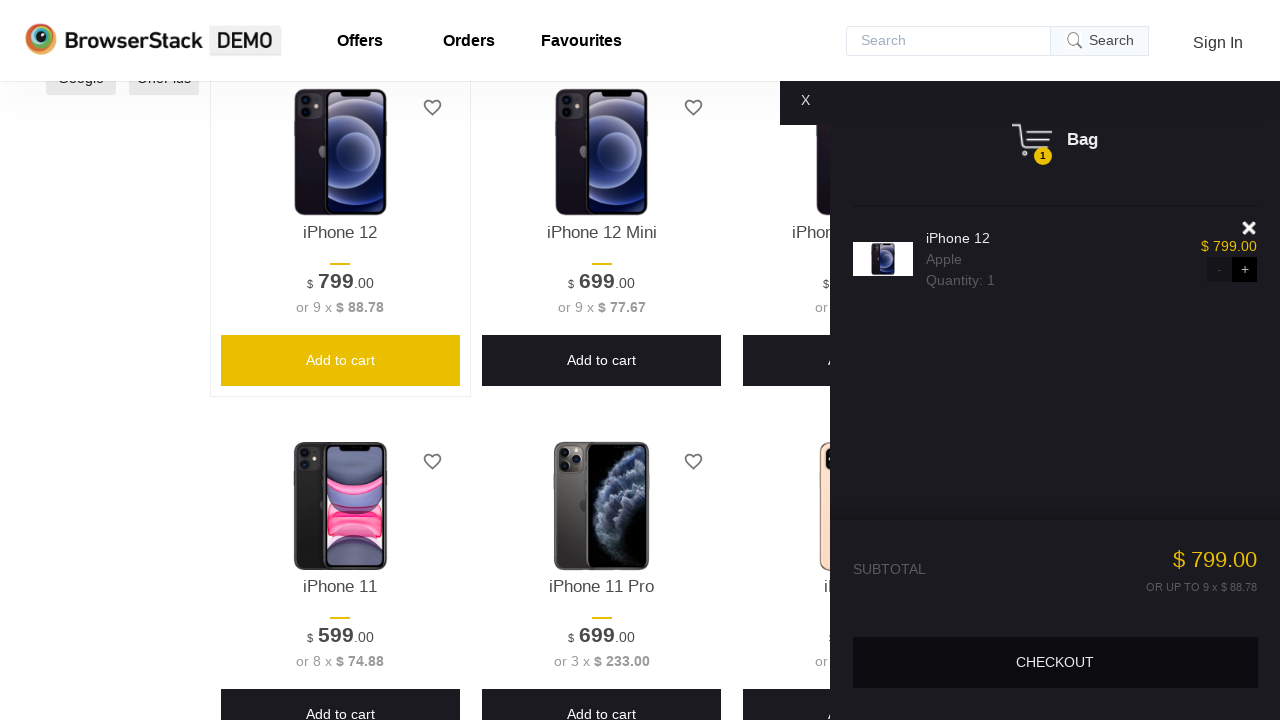